Tests dynamic loading functionality by navigating to the Dynamic Loading page, clicking on Example 1 link, clicking the Start button, and waiting for "Hello World!" text to appear.

Starting URL: https://the-internet.herokuapp.com/

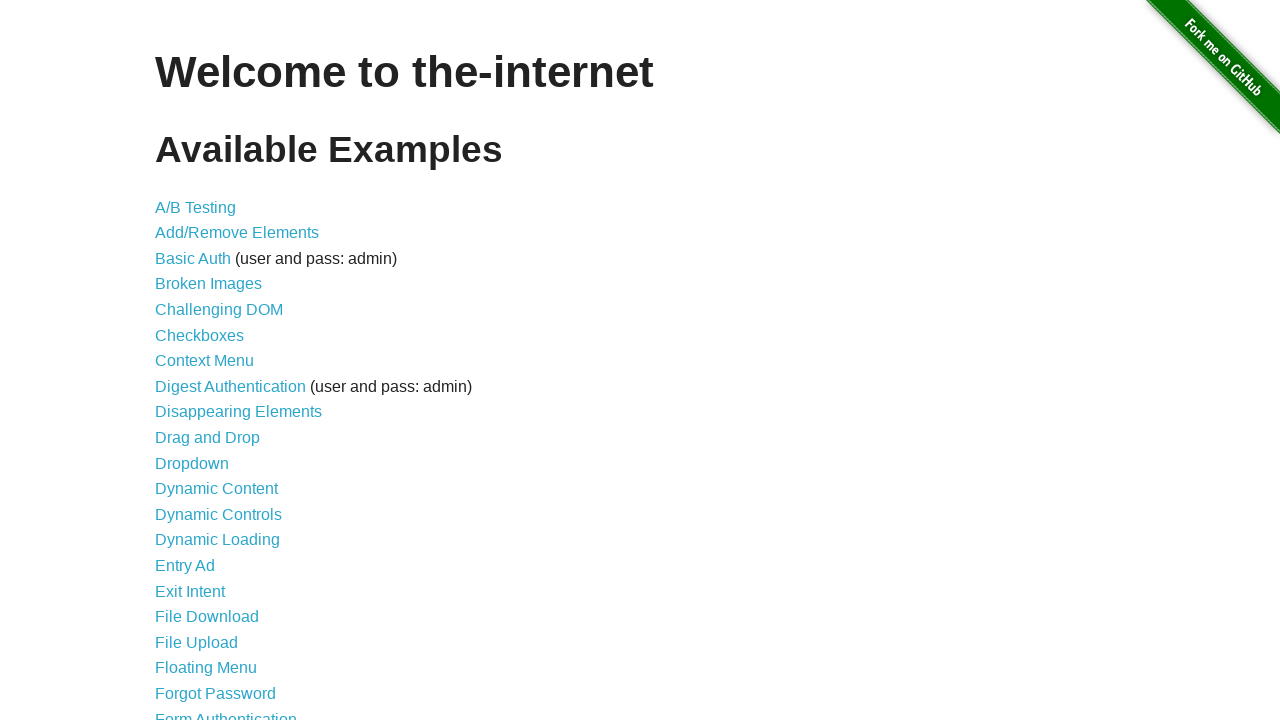

Clicked on Dynamic Loading link at (218, 540) on [href="/dynamic_loading"]
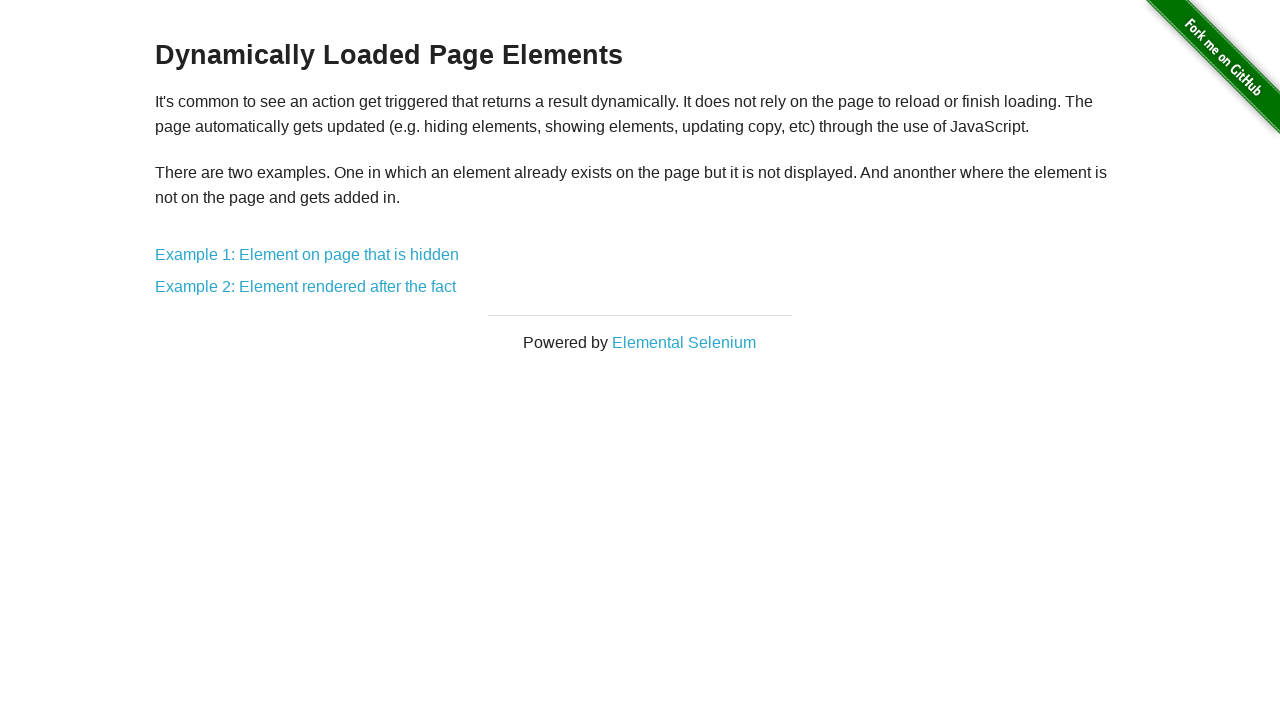

Waited for example links to be visible
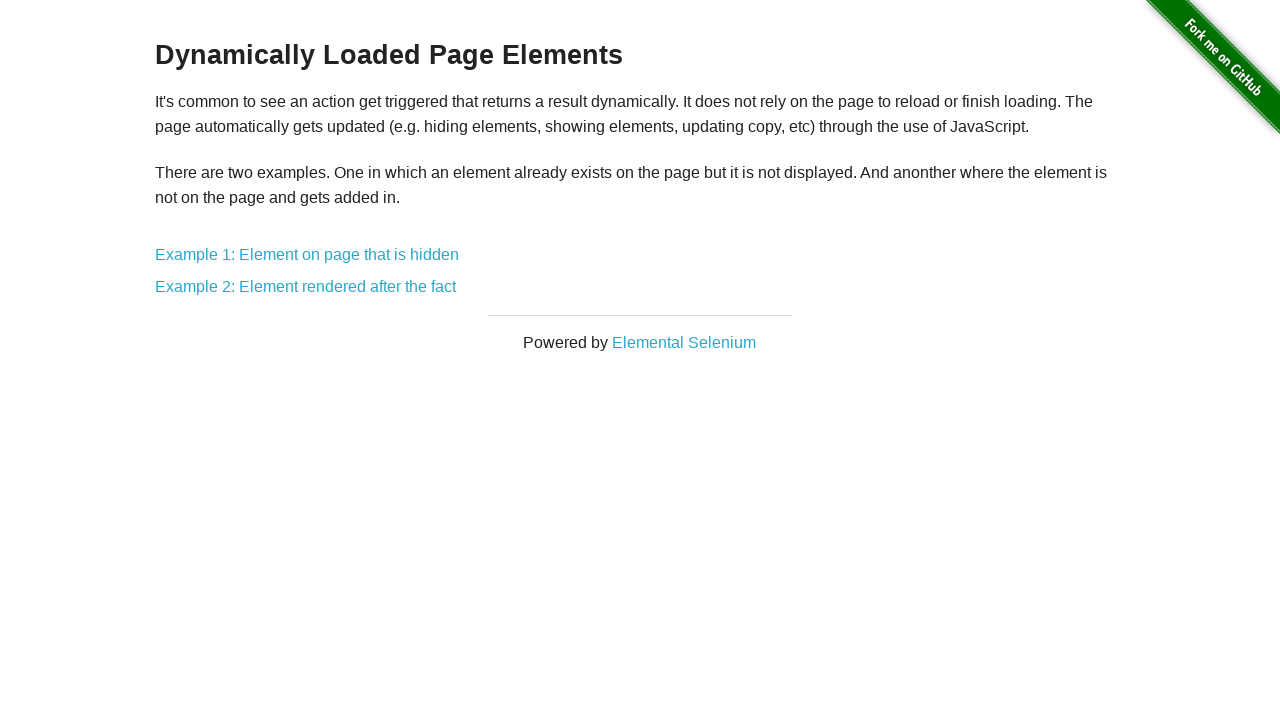

Clicked on Example 1 link at (307, 255) on a:has-text("Example 1: Element on page that is hidden")
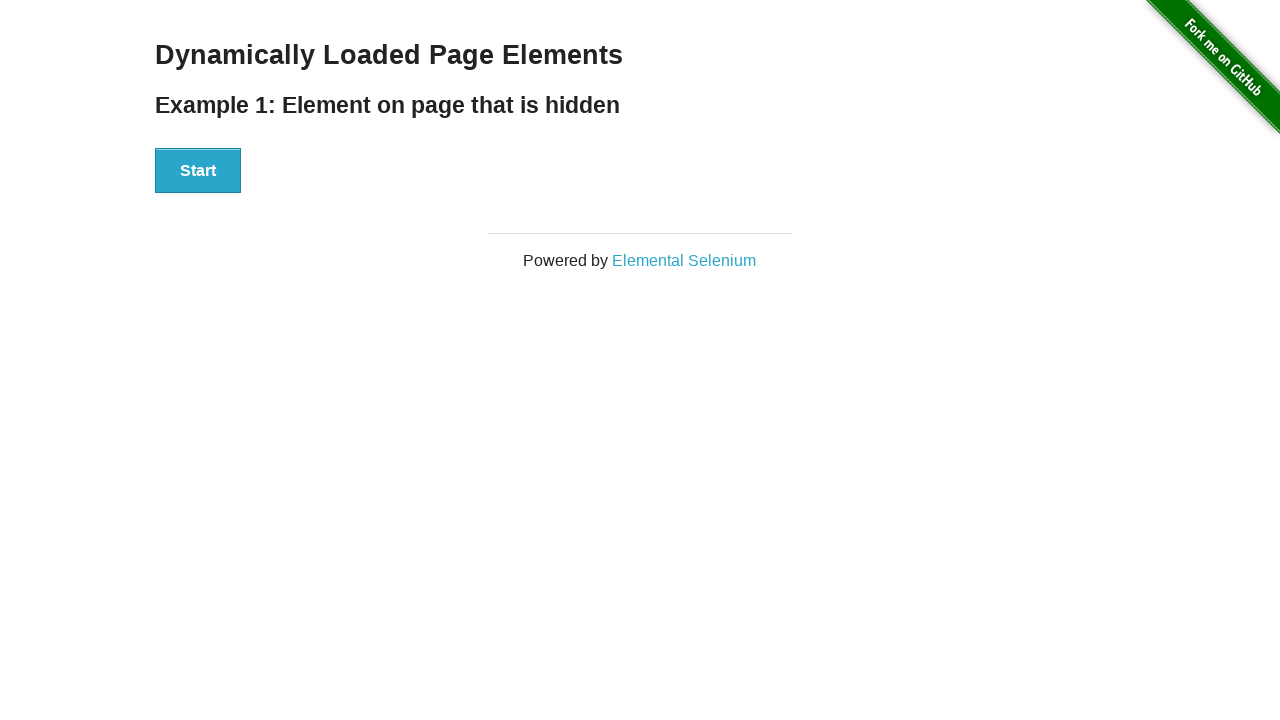

Waited for start button to appear
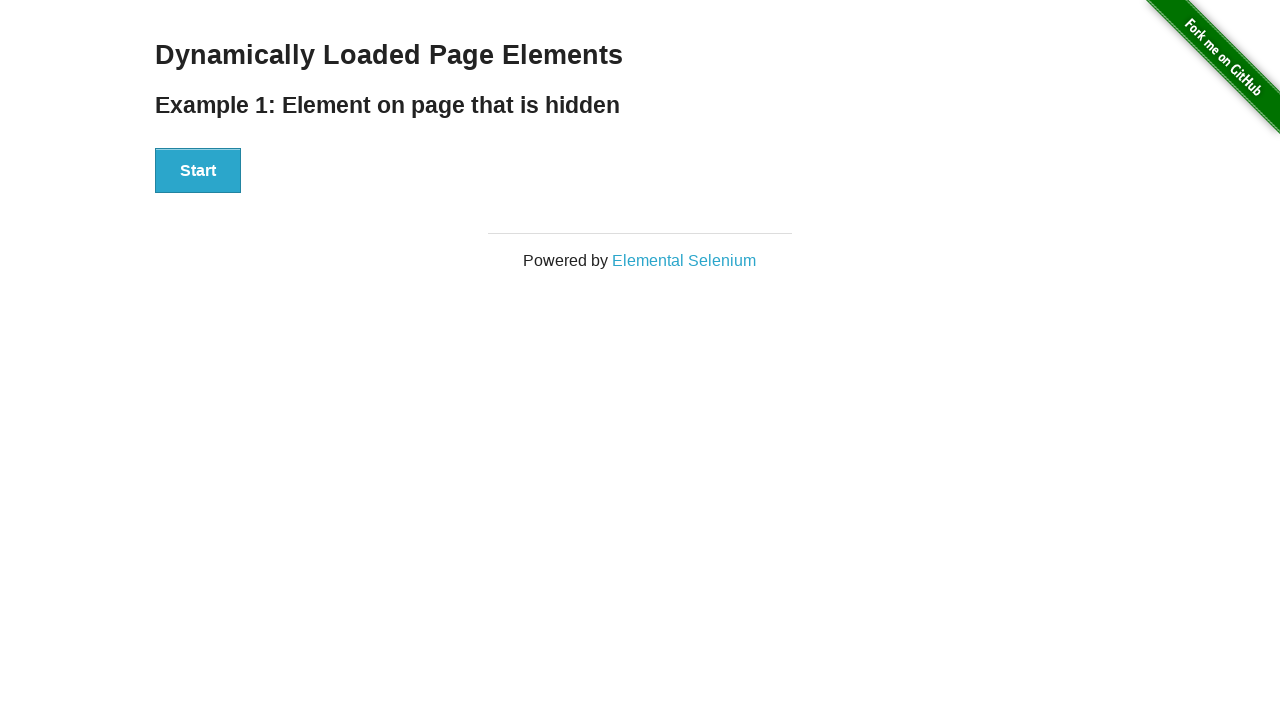

Clicked the start button at (198, 171) on #start > button
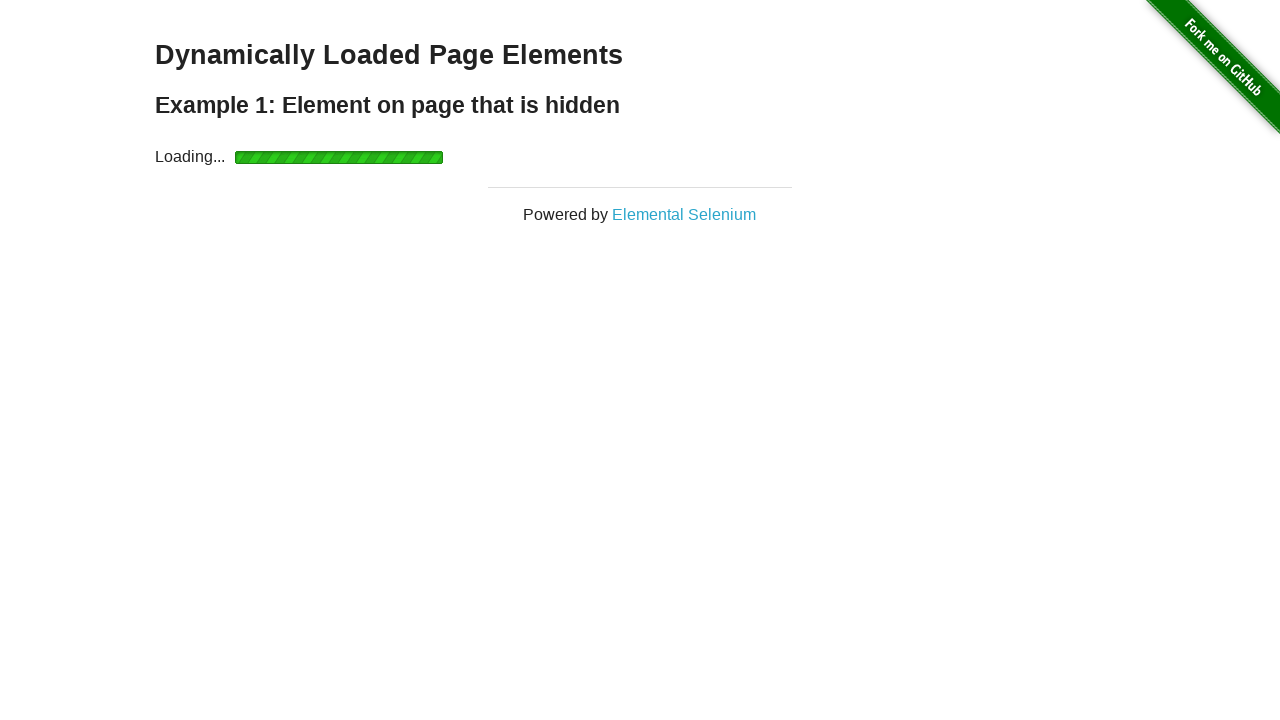

Waited for 'Hello World!' text to appear
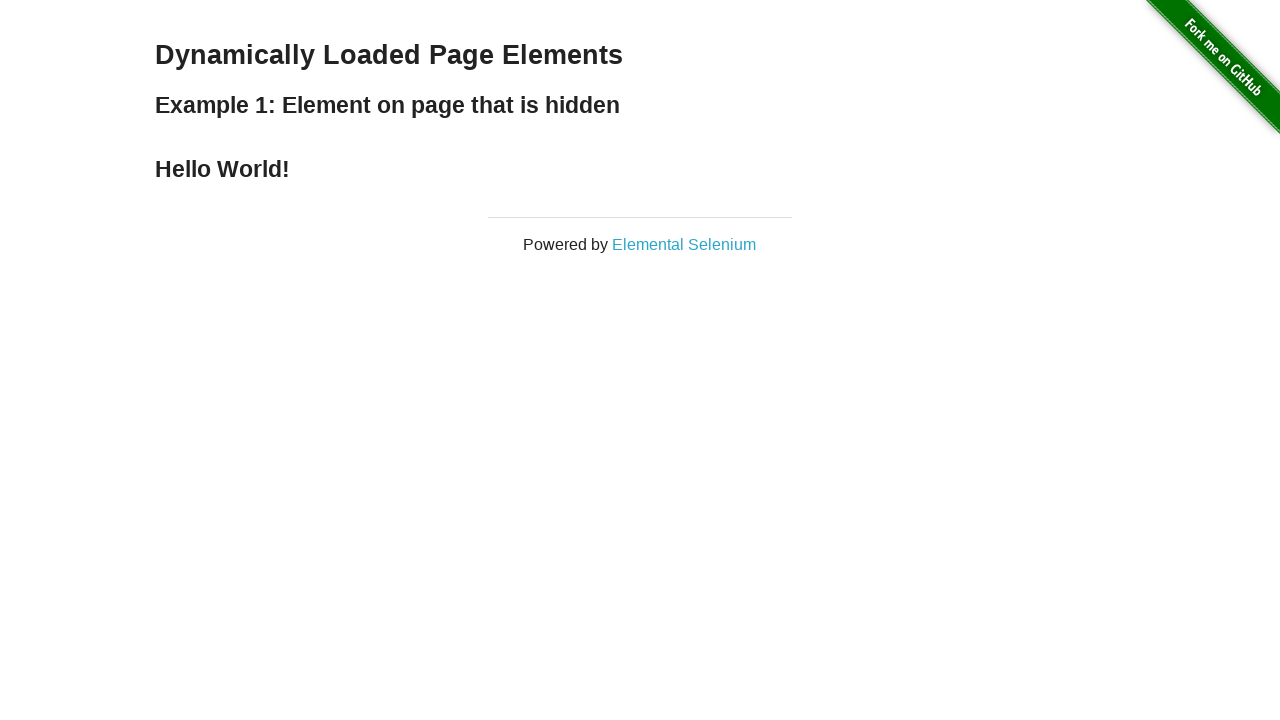

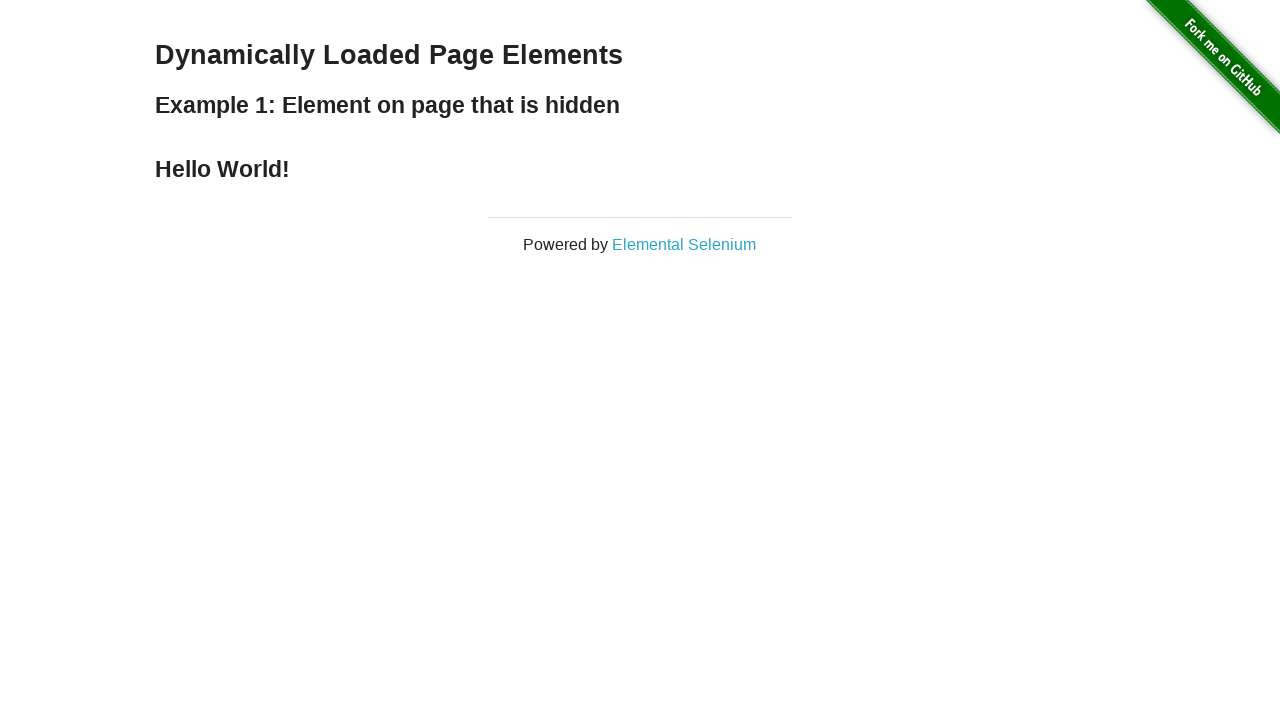